Creates two todo items, marks the first as complete, then unchecks it to un-mark it as complete.

Starting URL: https://demo.playwright.dev/todomvc

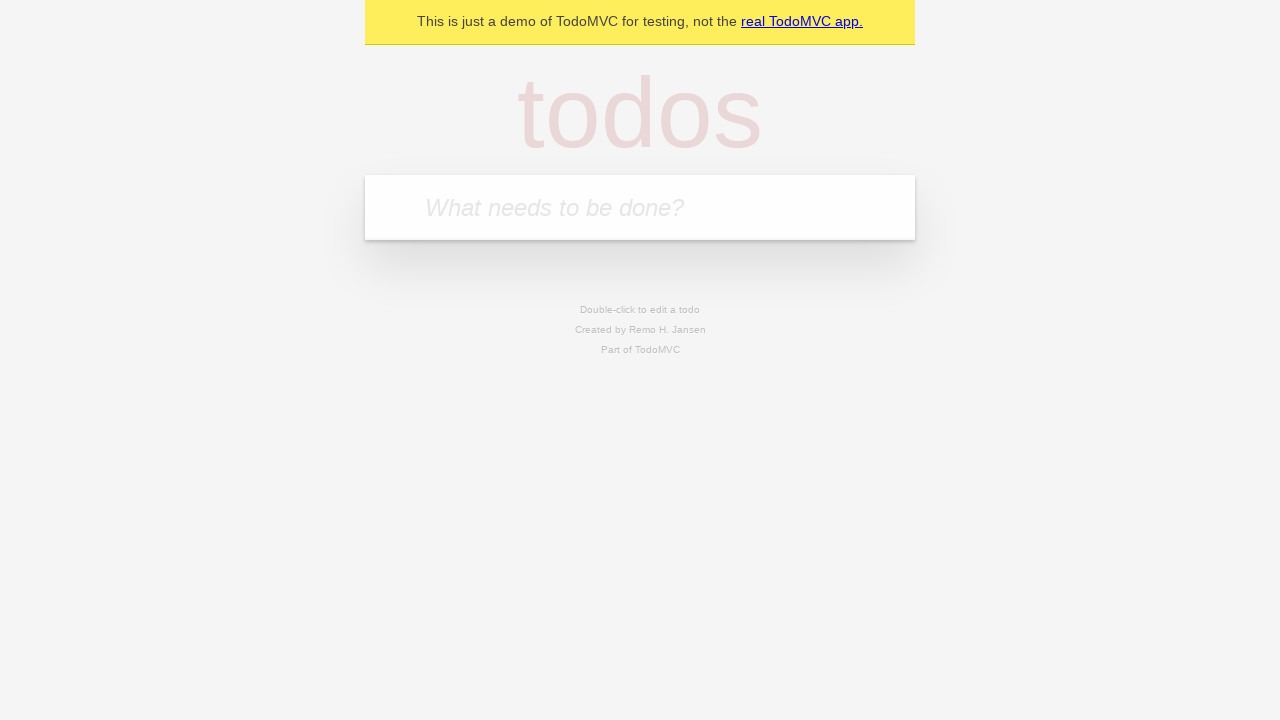

Located the todo input field
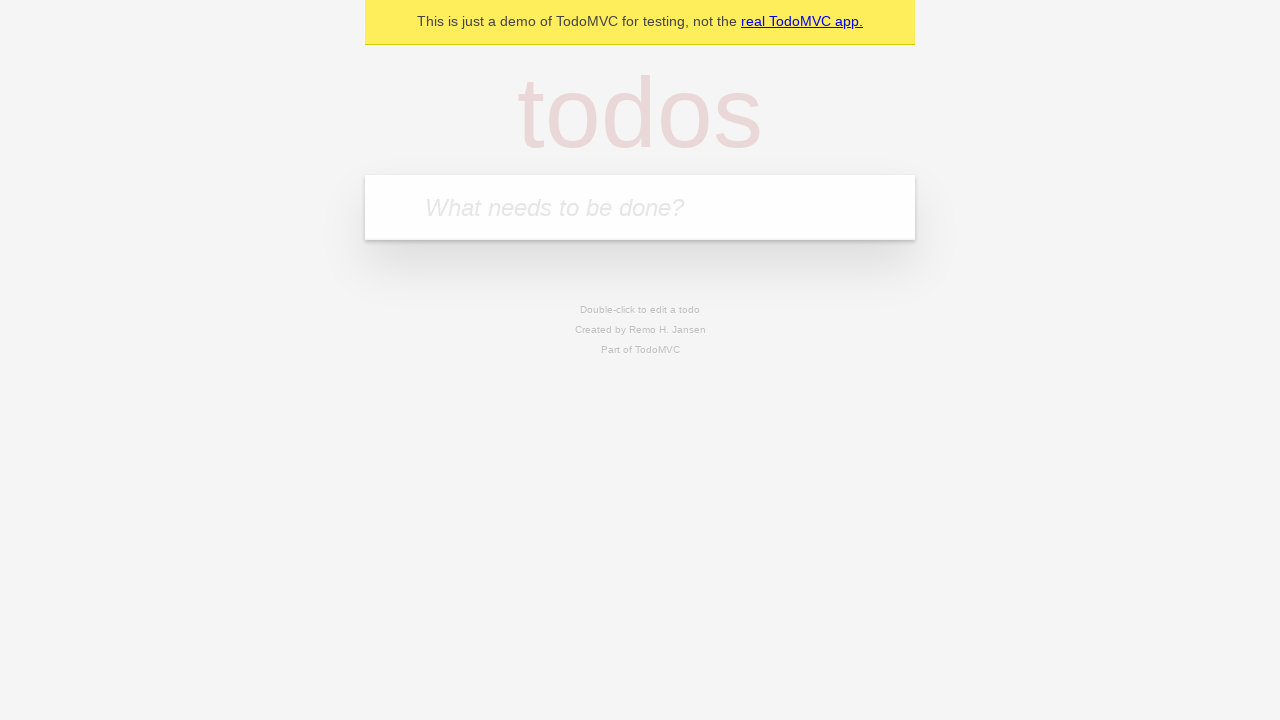

Filled todo input with 'buy some cheese' on internal:attr=[placeholder="What needs to be done?"i]
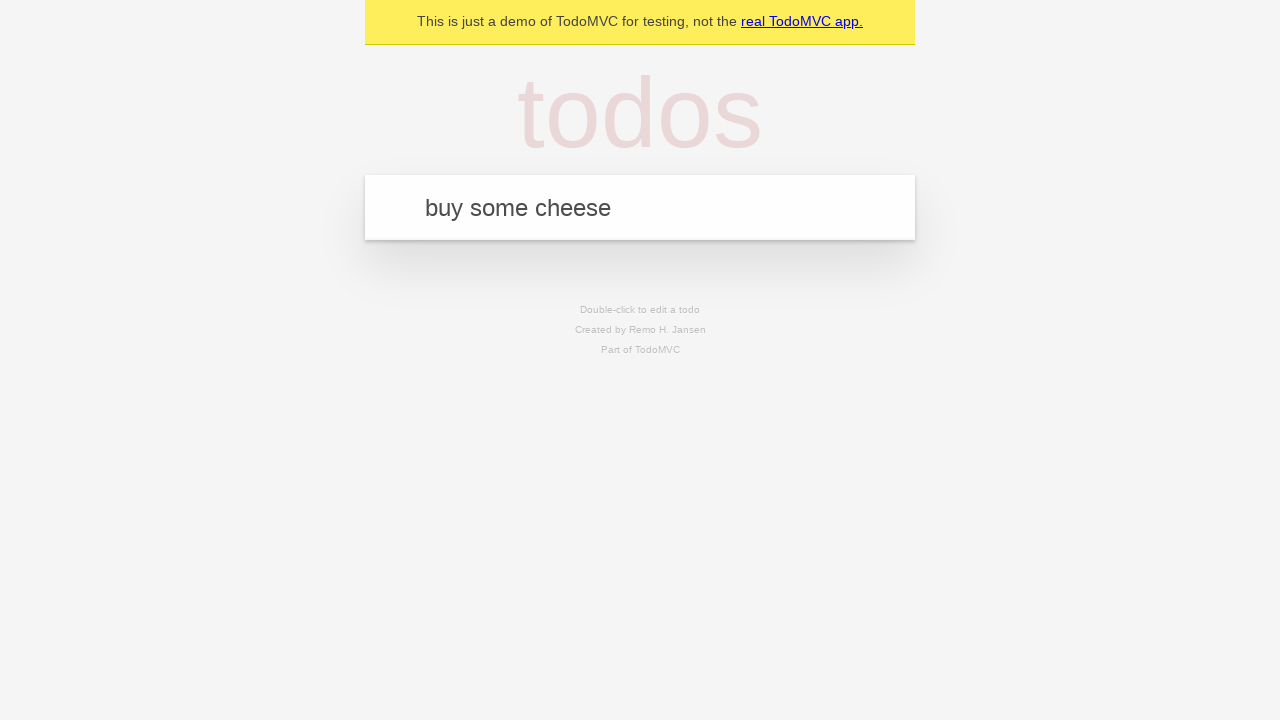

Pressed Enter to create todo item 'buy some cheese' on internal:attr=[placeholder="What needs to be done?"i]
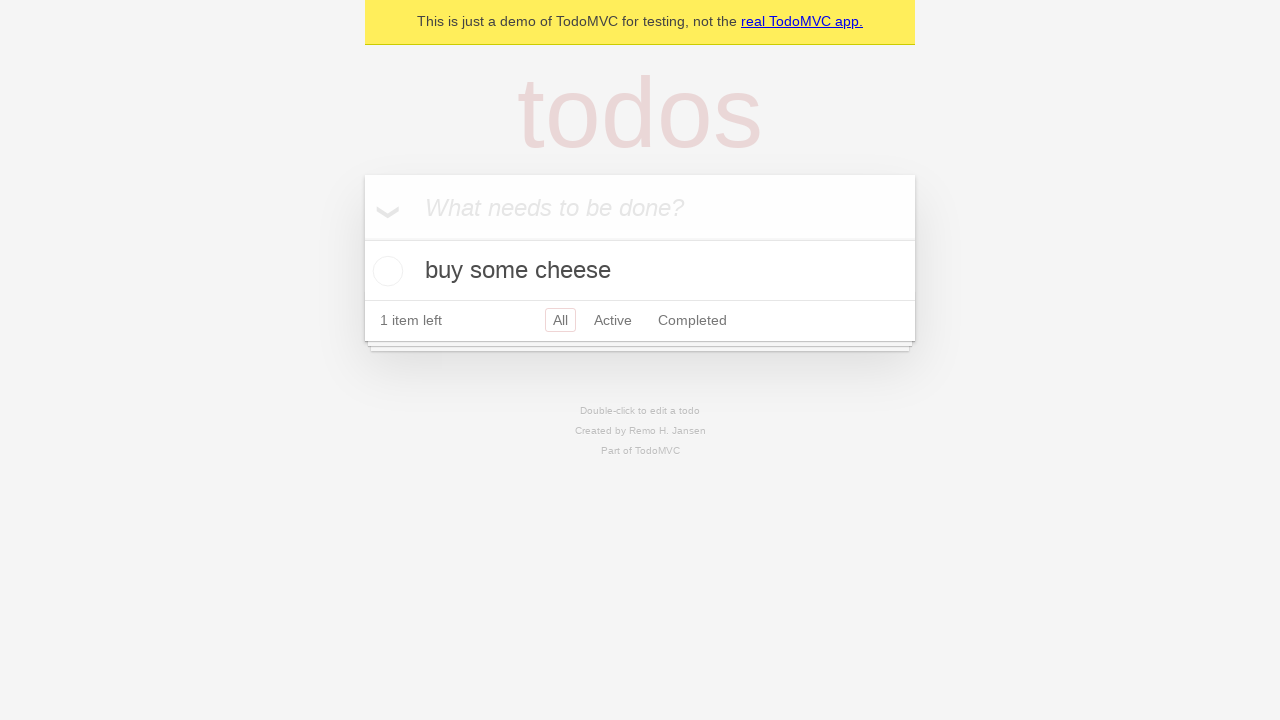

Filled todo input with 'feed the cat' on internal:attr=[placeholder="What needs to be done?"i]
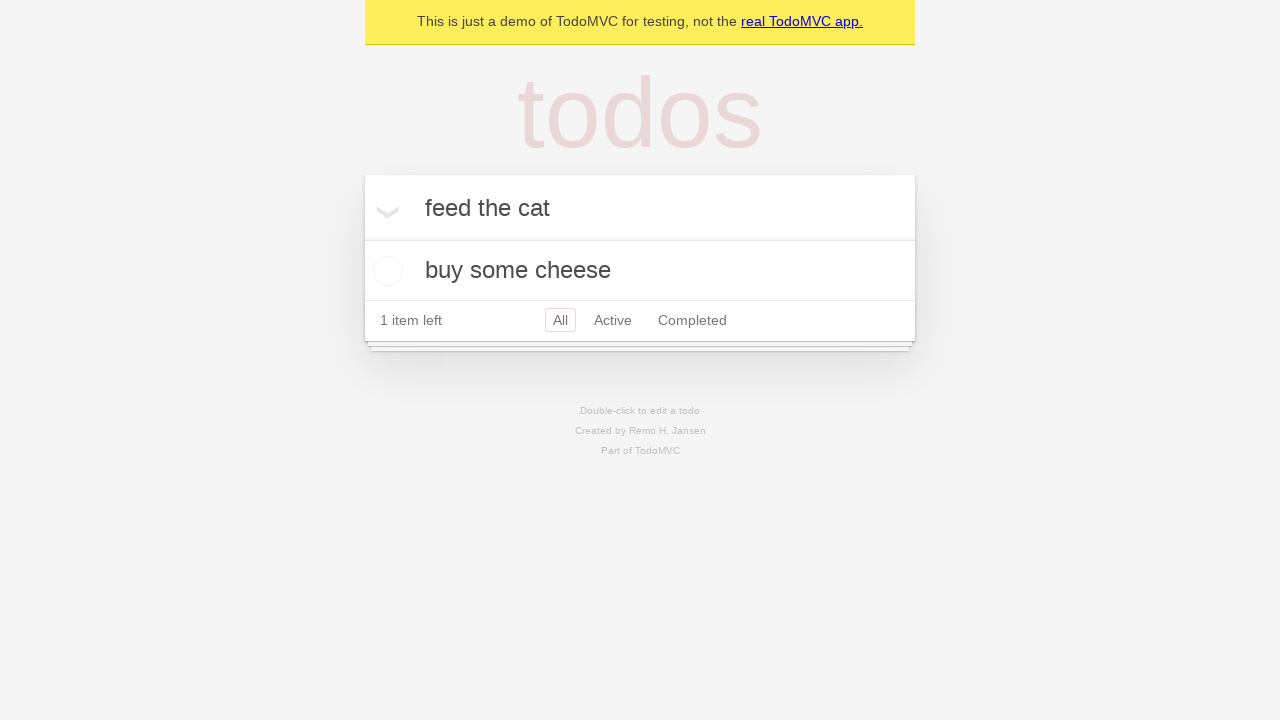

Pressed Enter to create todo item 'feed the cat' on internal:attr=[placeholder="What needs to be done?"i]
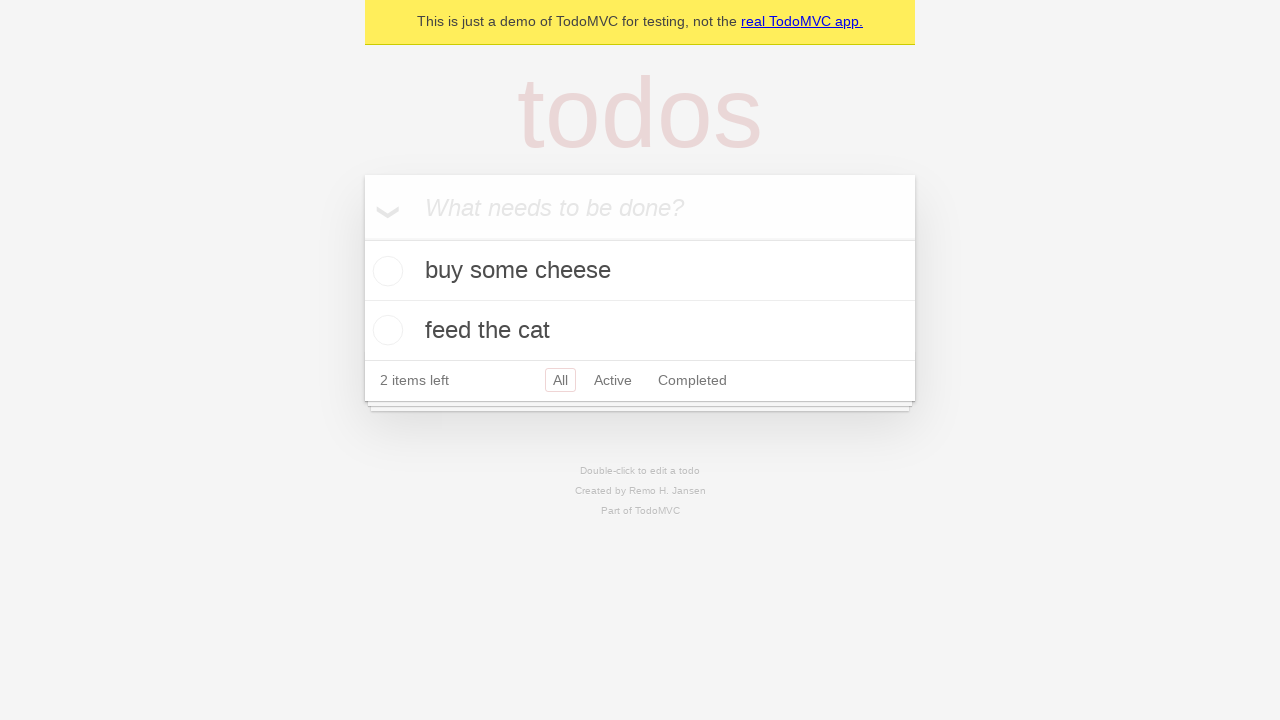

Located the first todo item
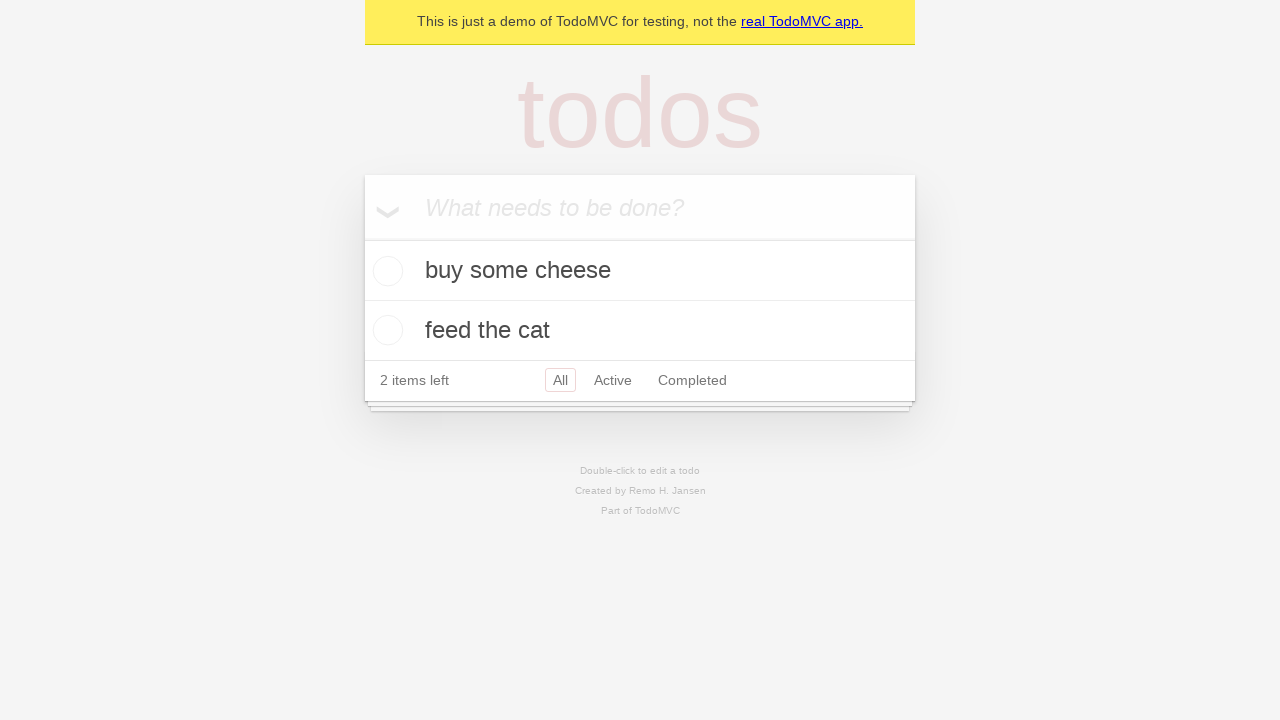

Located the checkbox for the first todo item
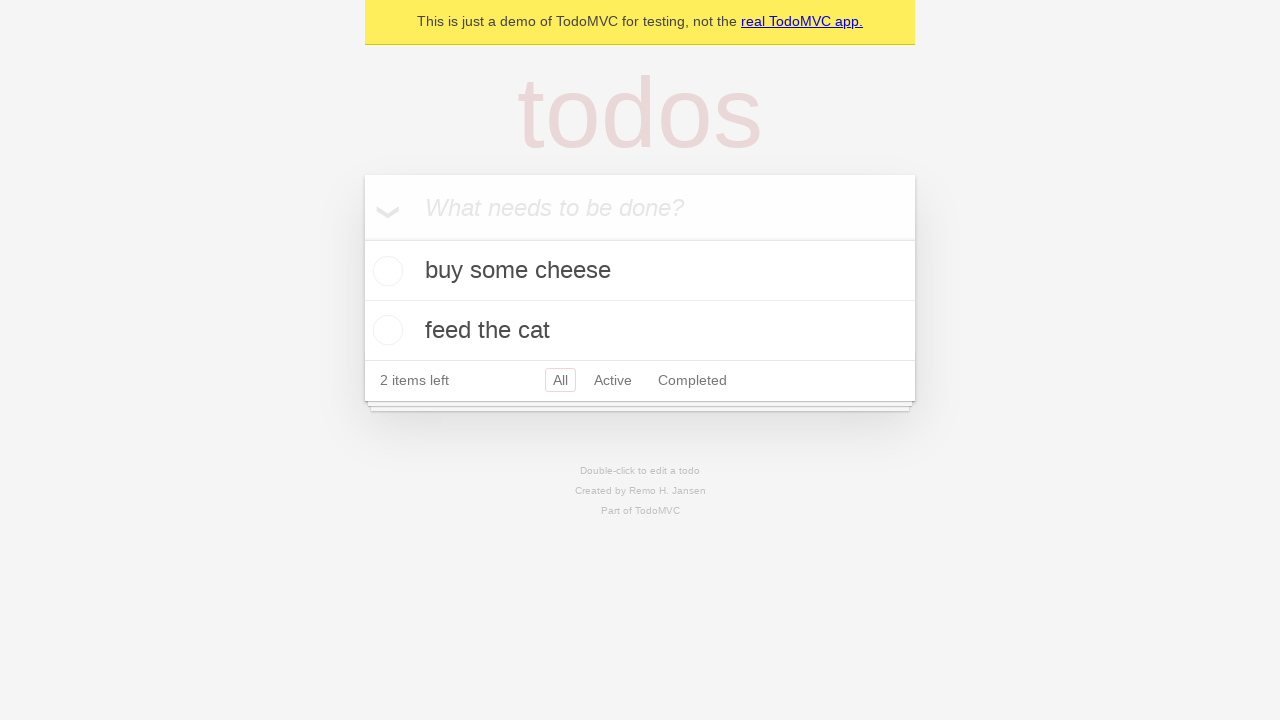

Checked the first todo item as complete at (385, 271) on internal:testid=[data-testid="todo-item"s] >> nth=0 >> internal:role=checkbox
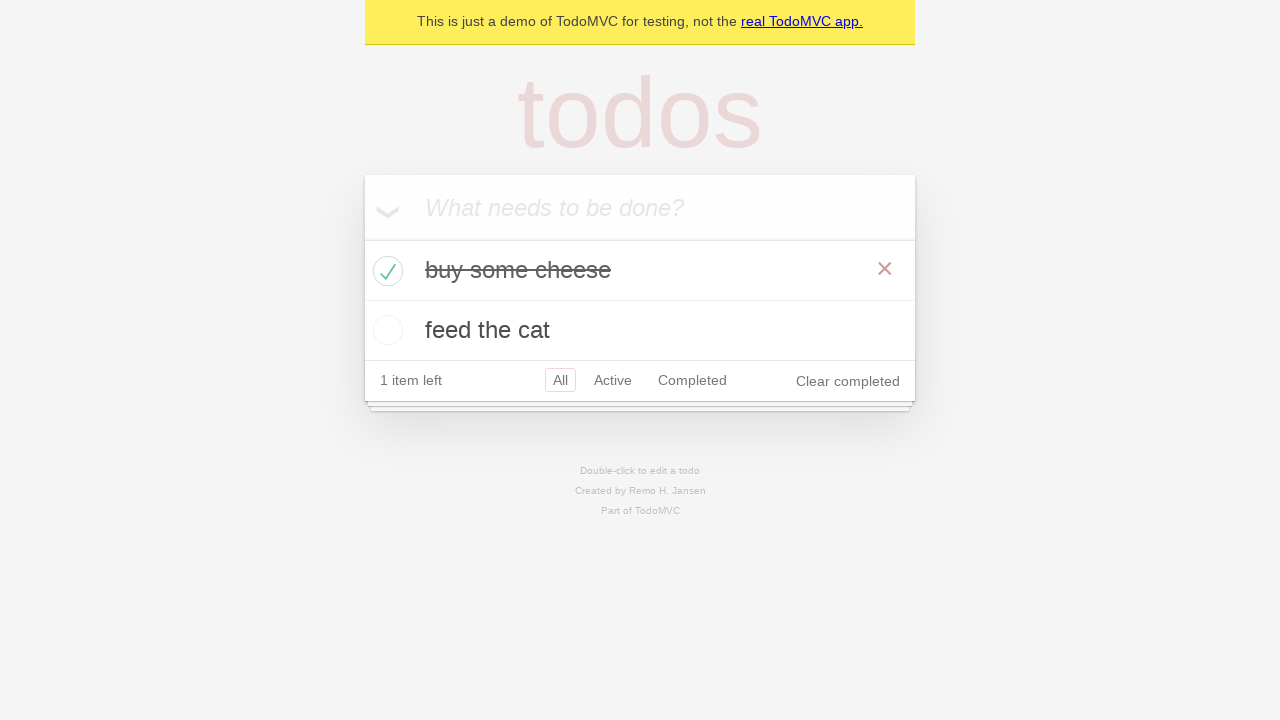

Unchecked the first todo item to mark it as incomplete at (385, 271) on internal:testid=[data-testid="todo-item"s] >> nth=0 >> internal:role=checkbox
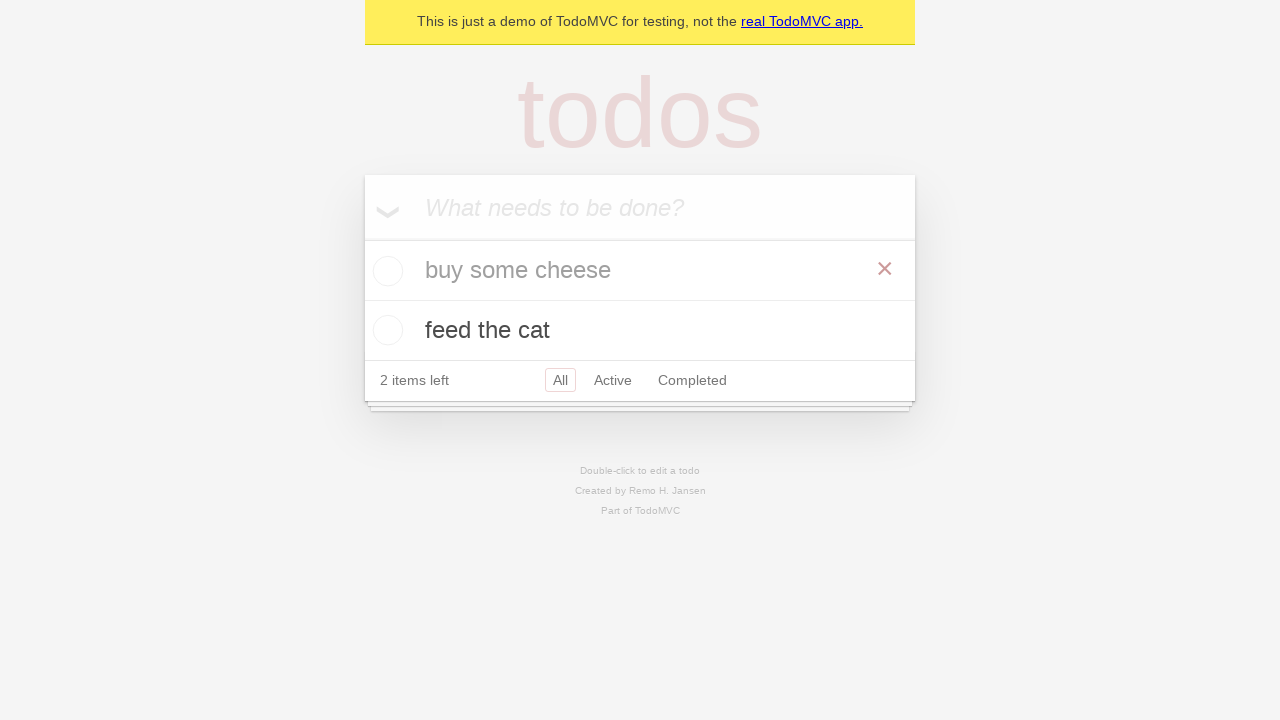

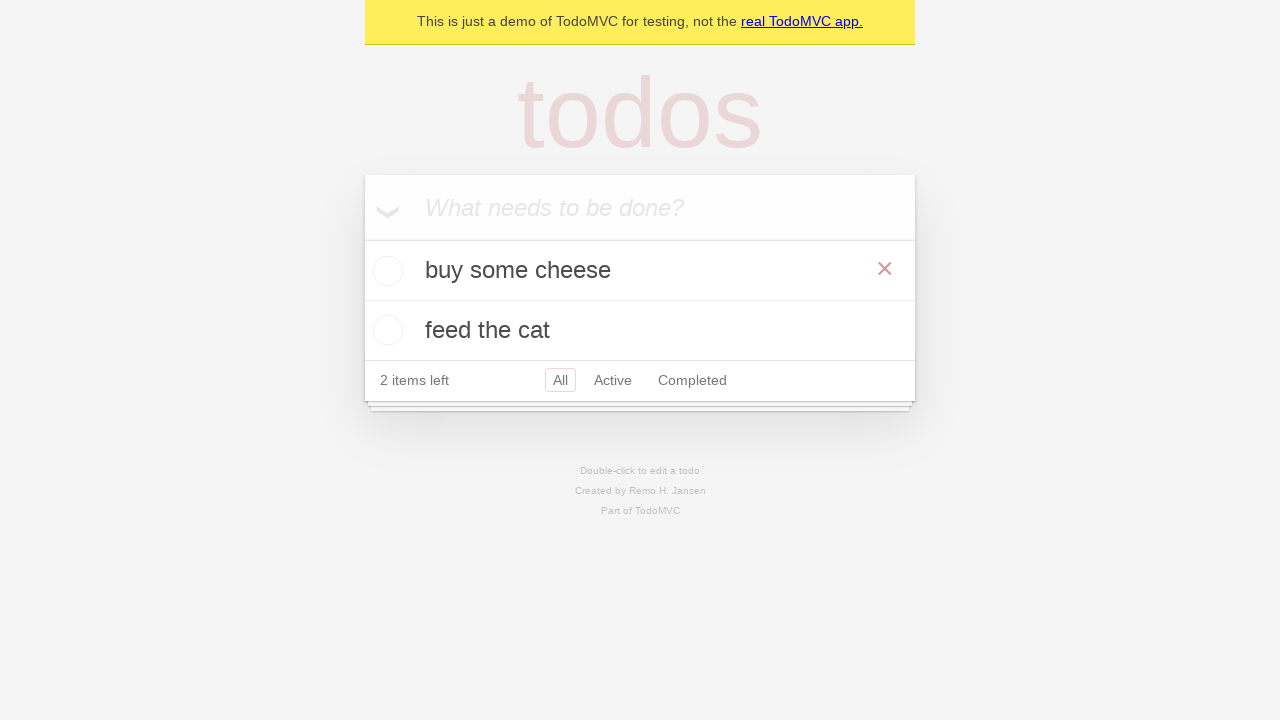